Navigates to the automation practice site and clicks on the demo table section

Starting URL: http://automationbykrishna.com/

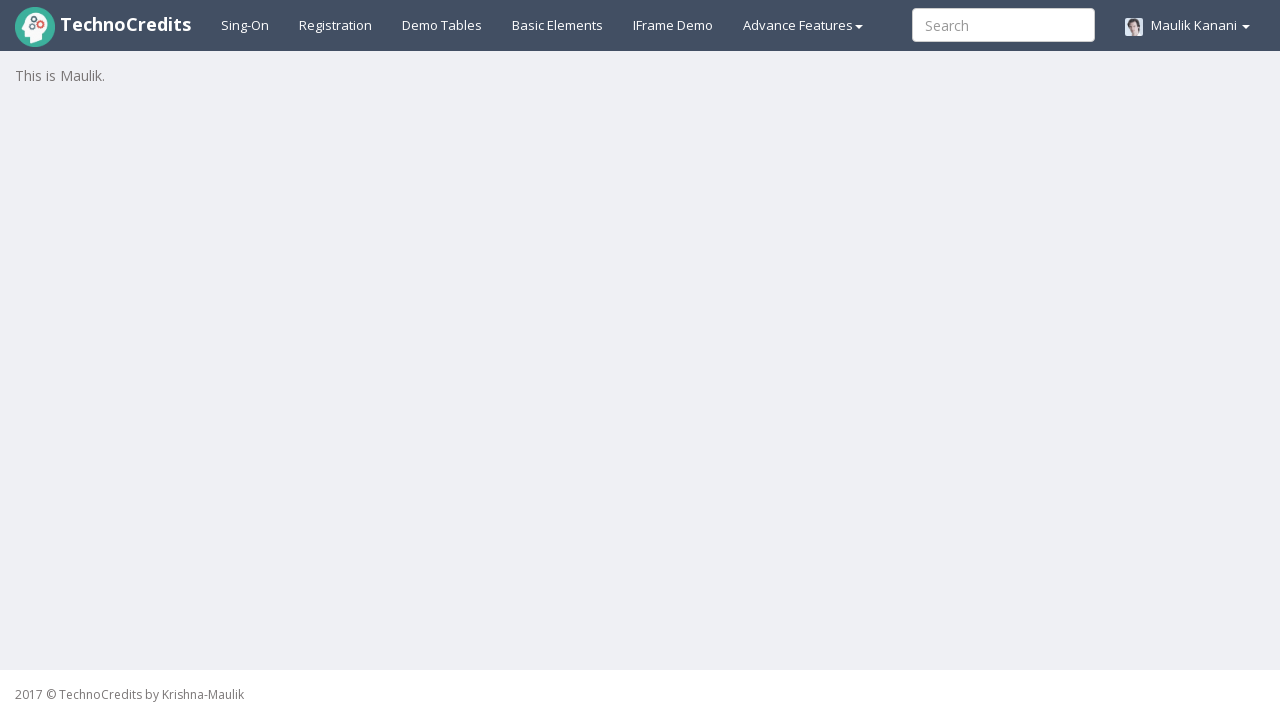

Waited for demo table element to become visible
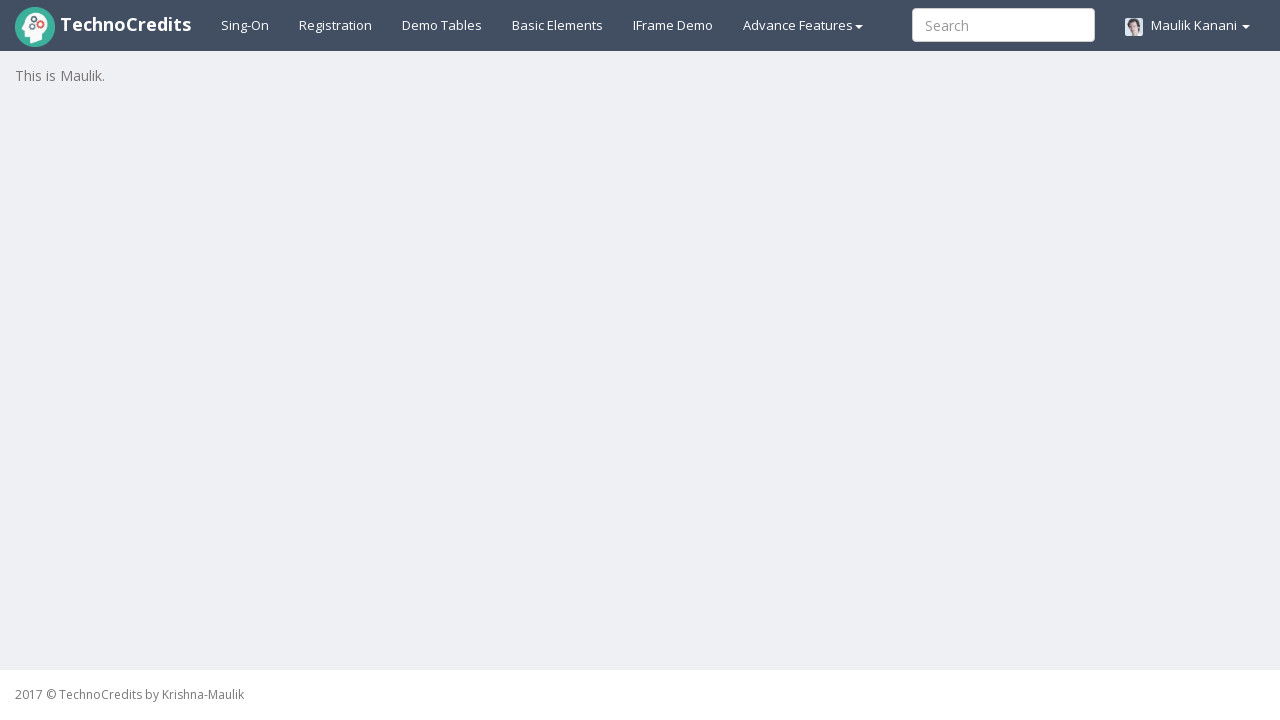

Clicked on the demo table section at (442, 25) on #demotable
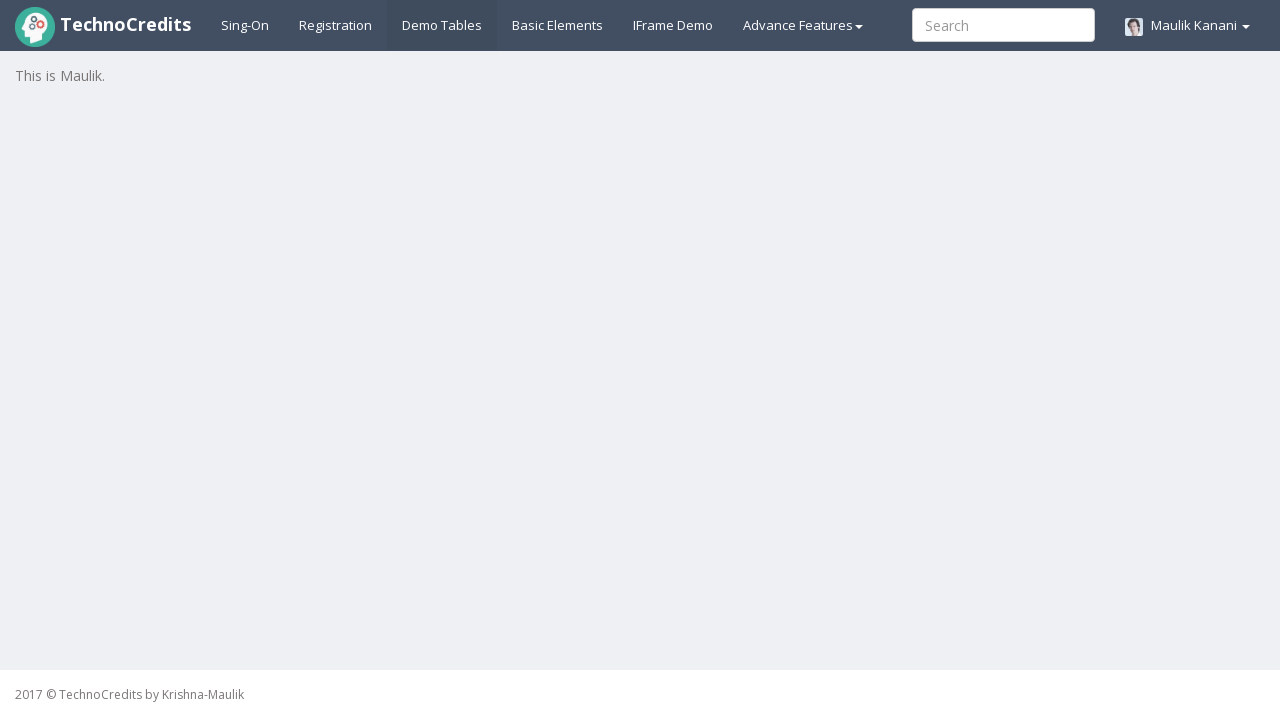

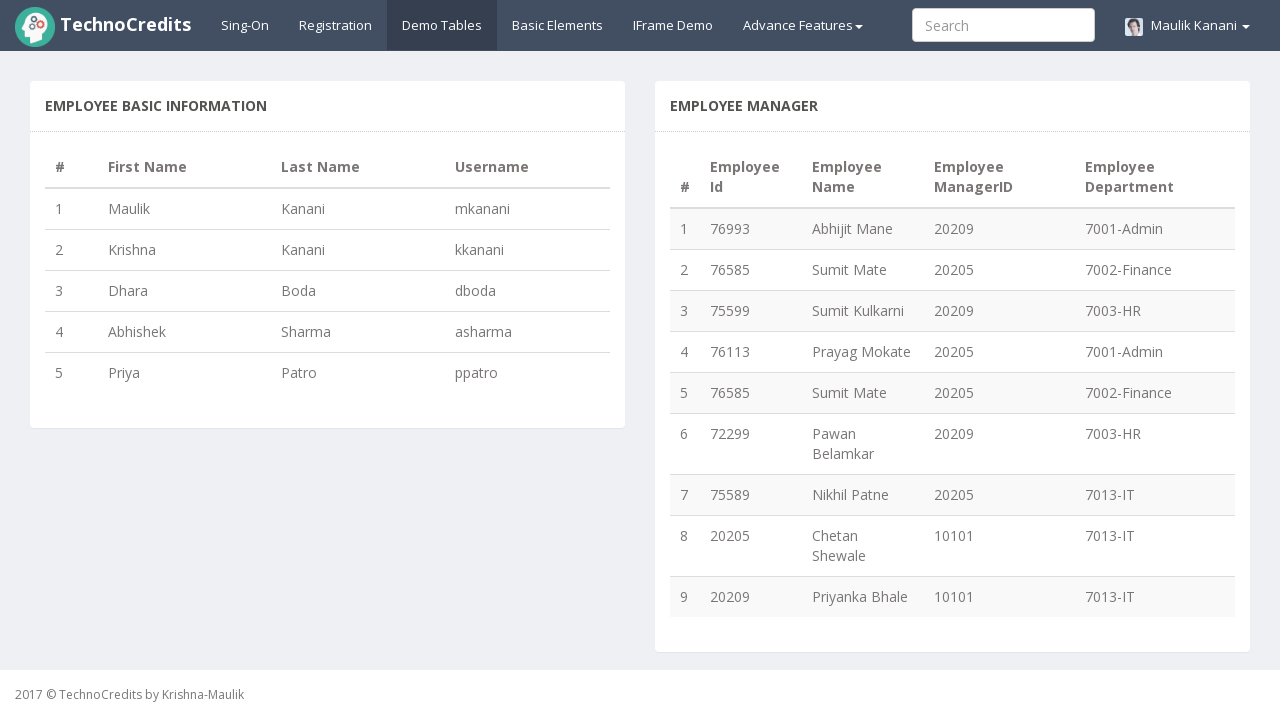